Tests concatenation operation (7&4=74) on Build 5 of the calculator

Starting URL: https://testsheepnz.github.io/BasicCalculator

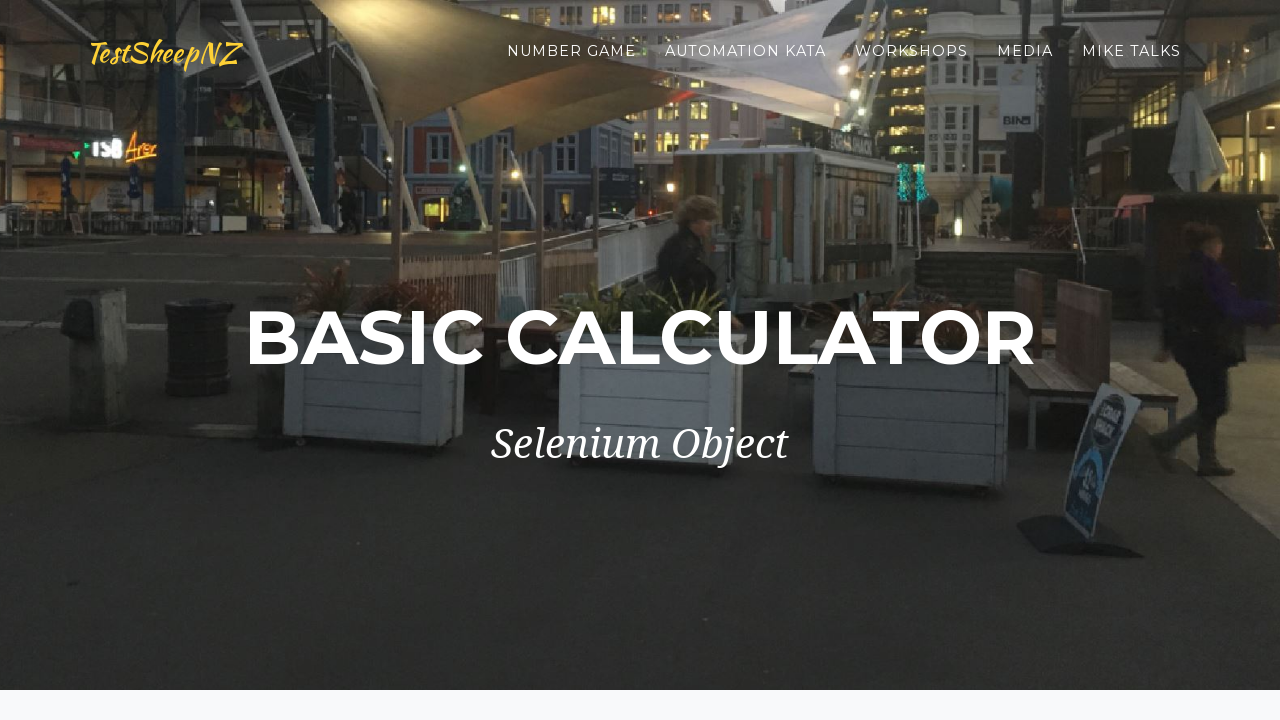

Selected Build 5 from build dropdown on #selectBuild
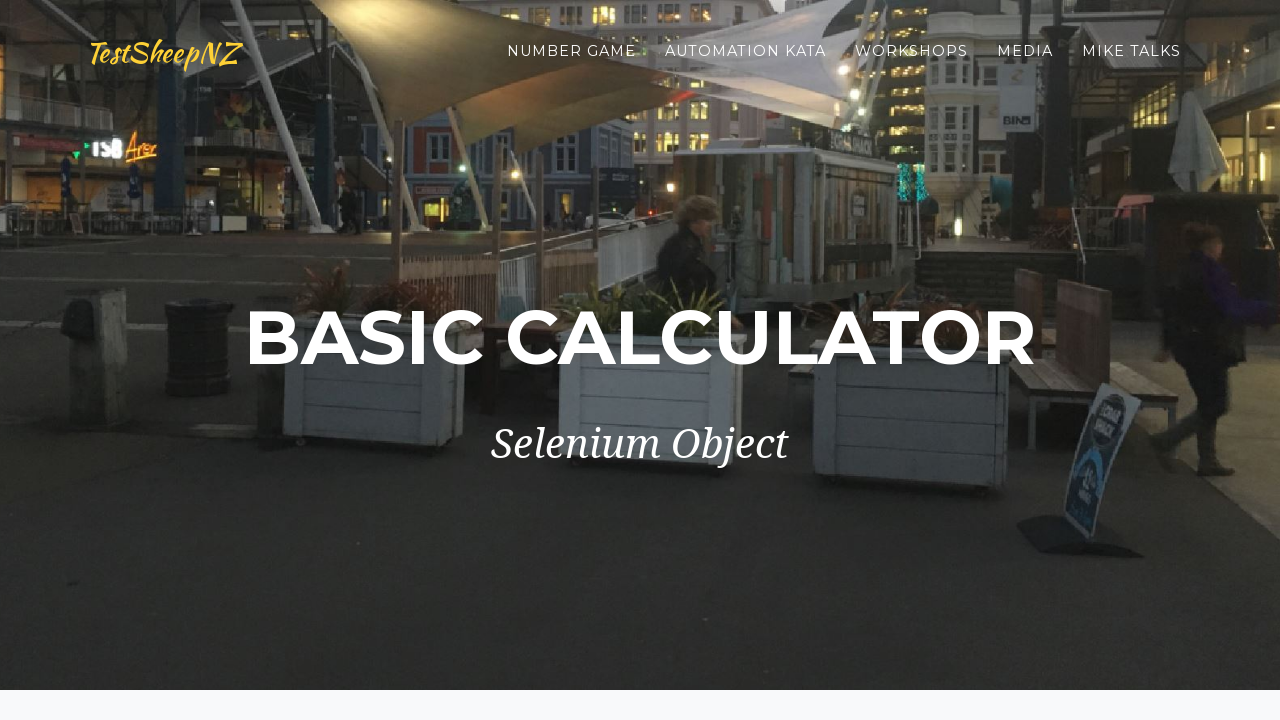

Selected concatenation operation (option 4) on #selectOperationDropdown
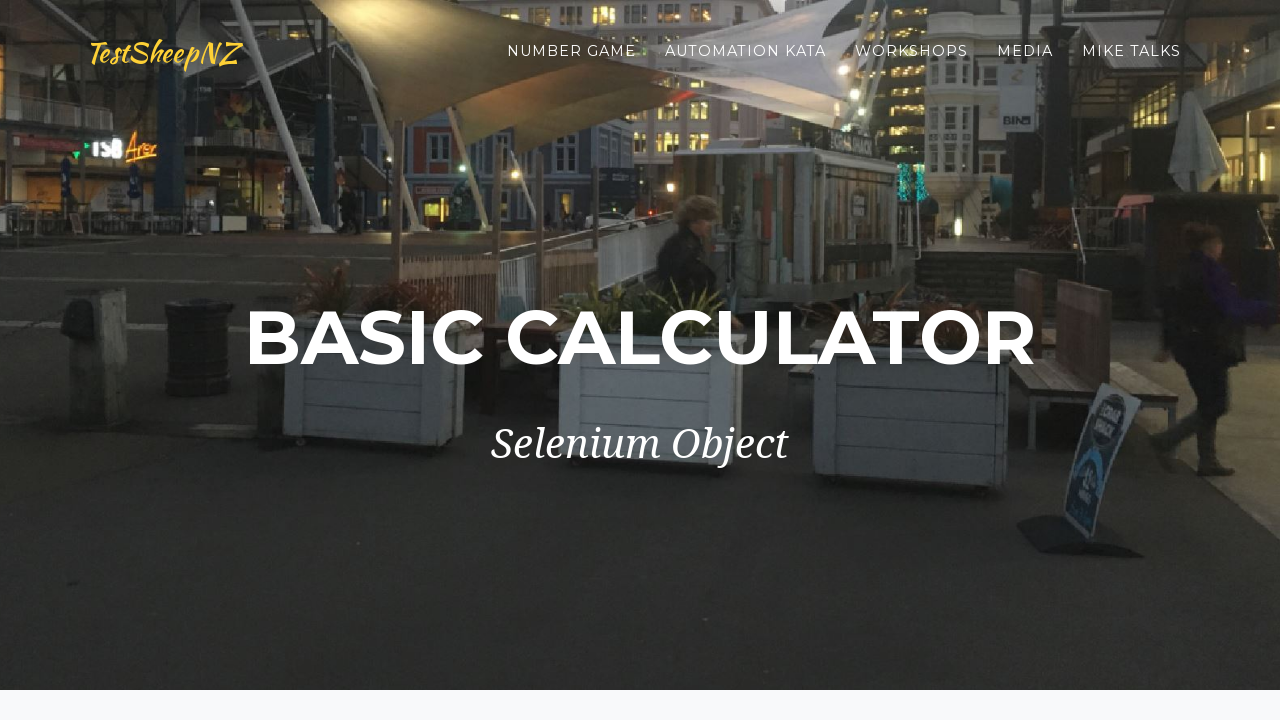

Filled first number field with '7' on #number1Field
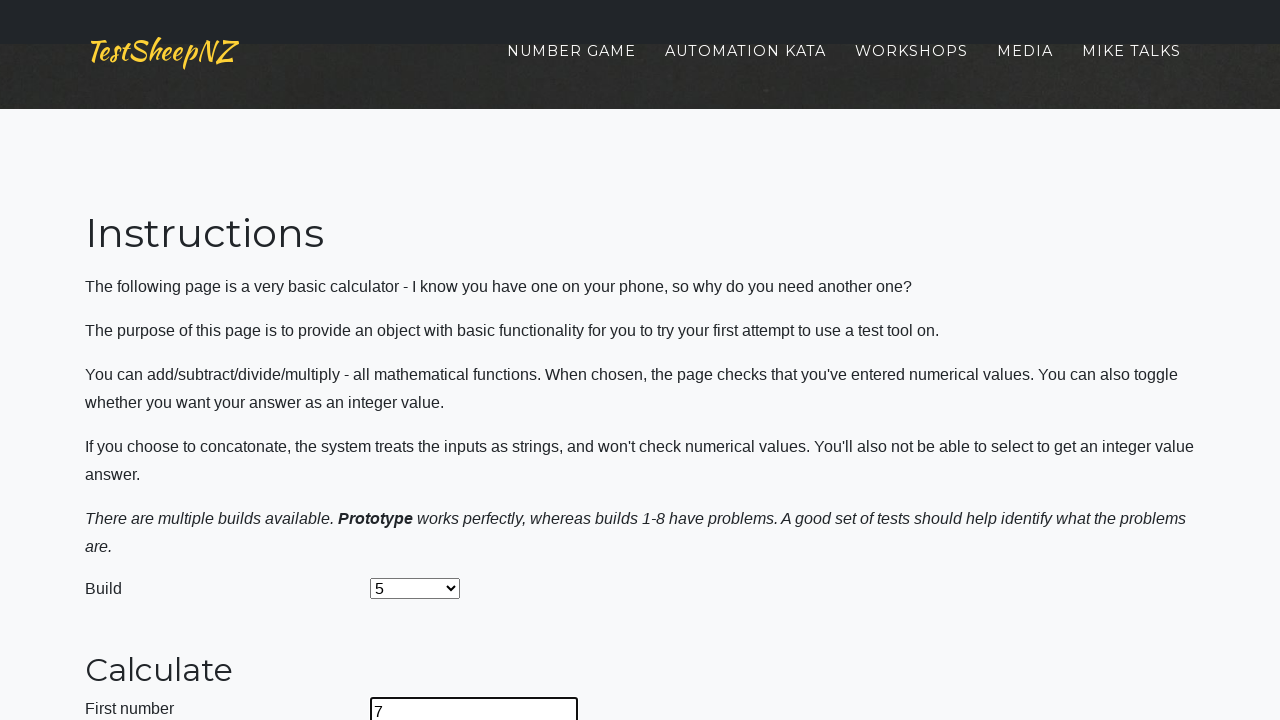

Filled second number field with '4' on #number2Field
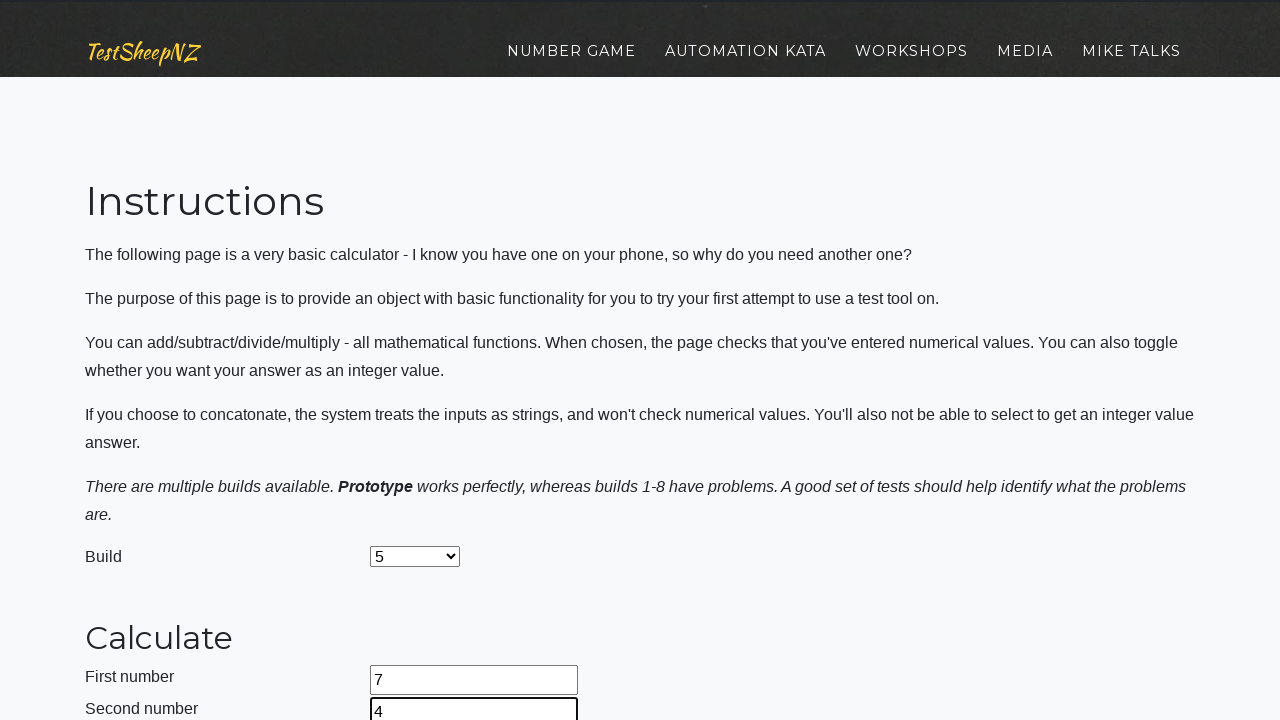

Clicked calculate button to perform concatenation at (422, 383) on #calculateButton
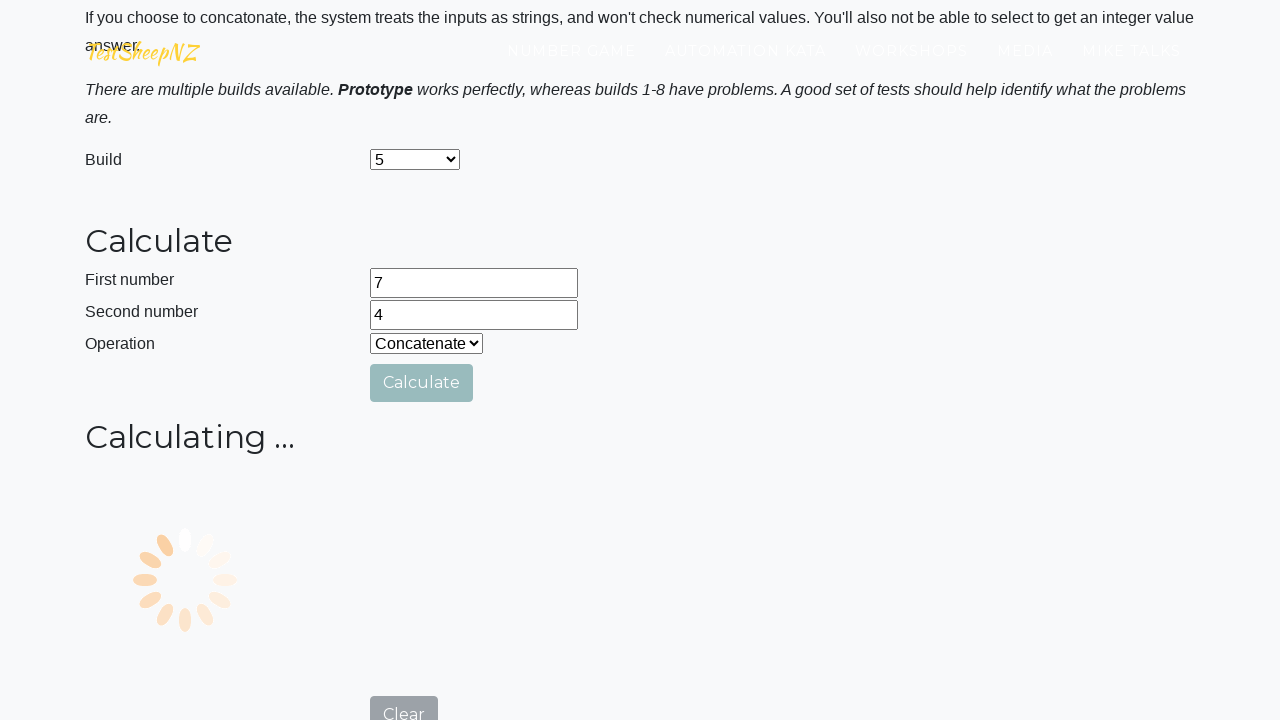

Verified concatenation result '74' is displayed in answer field
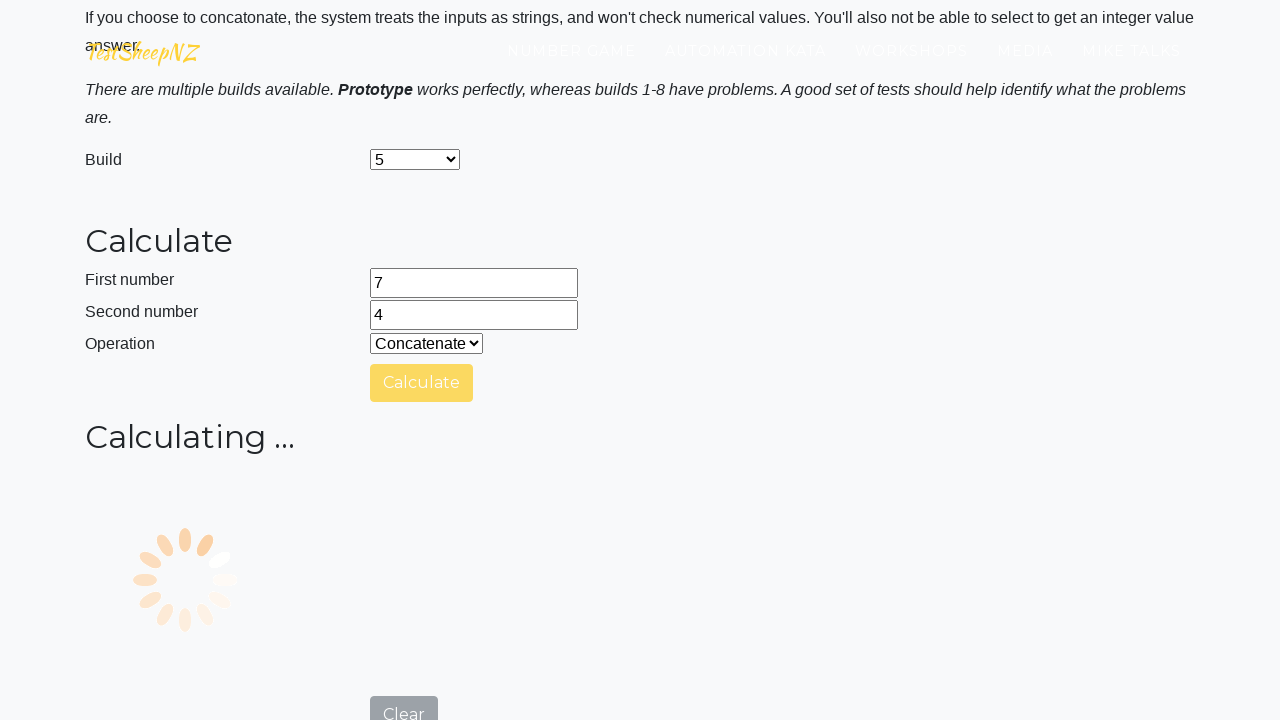

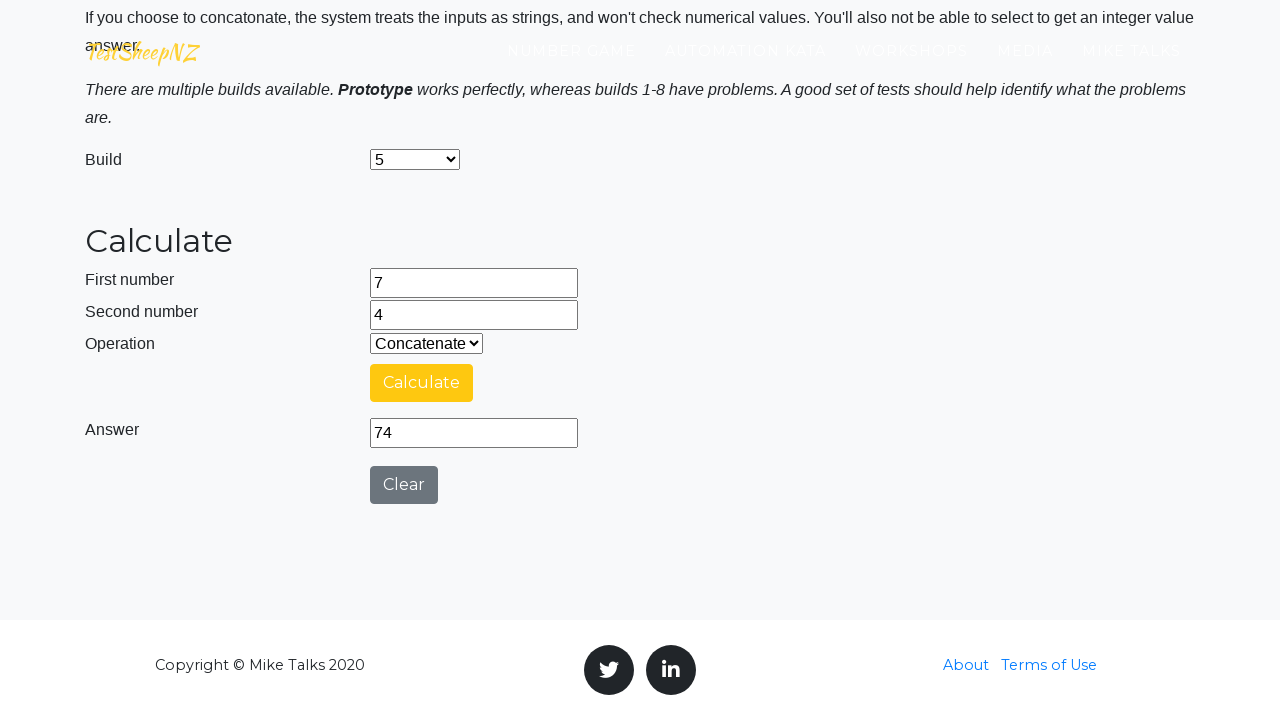